Tests a form submission by filling in first name, last name, and email fields, then clicking the submit button

Starting URL: http://secure-retreat-92358.herokuapp.com/

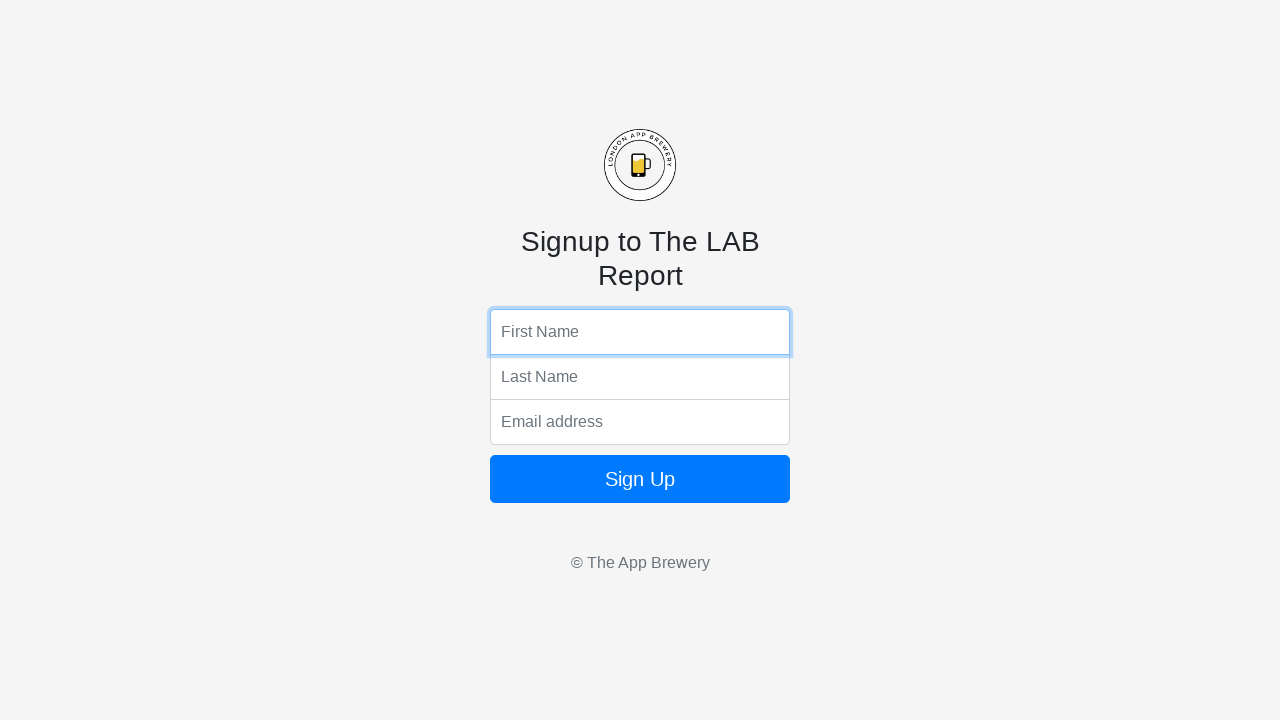

Filled first name field with 'John' on input[name='fName']
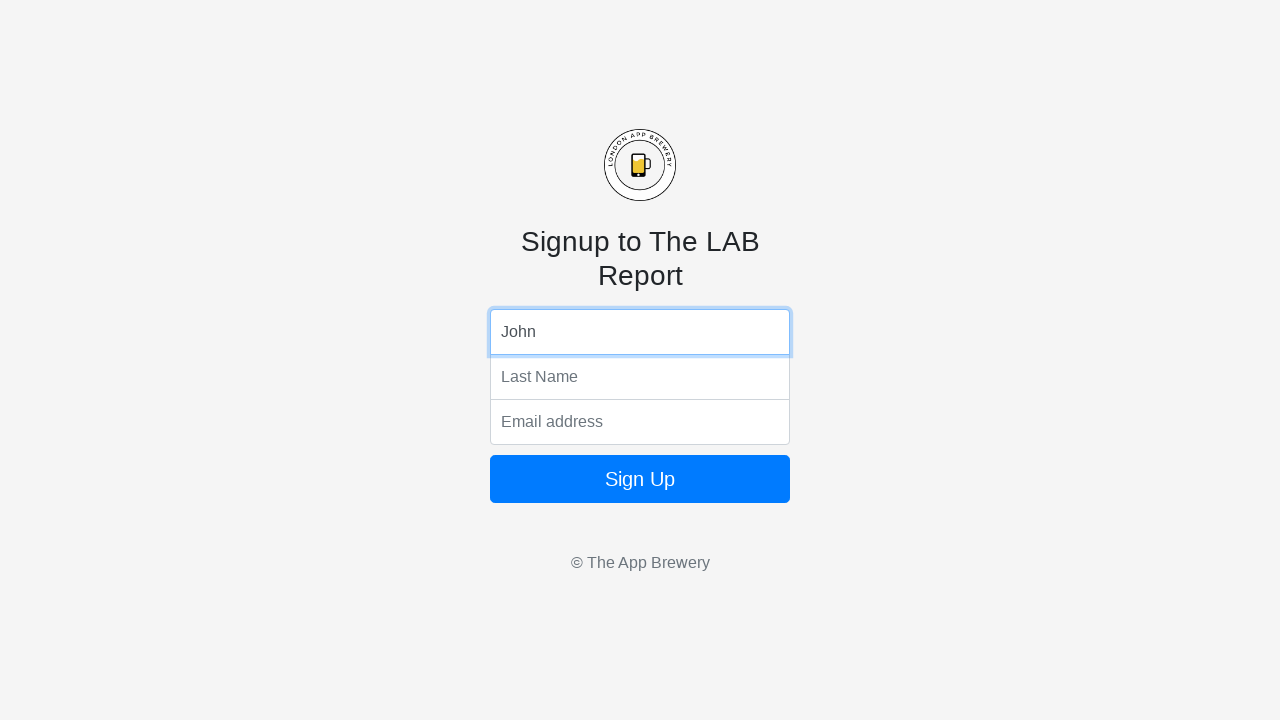

Filled last name field with 'Smith' on input[name='lName']
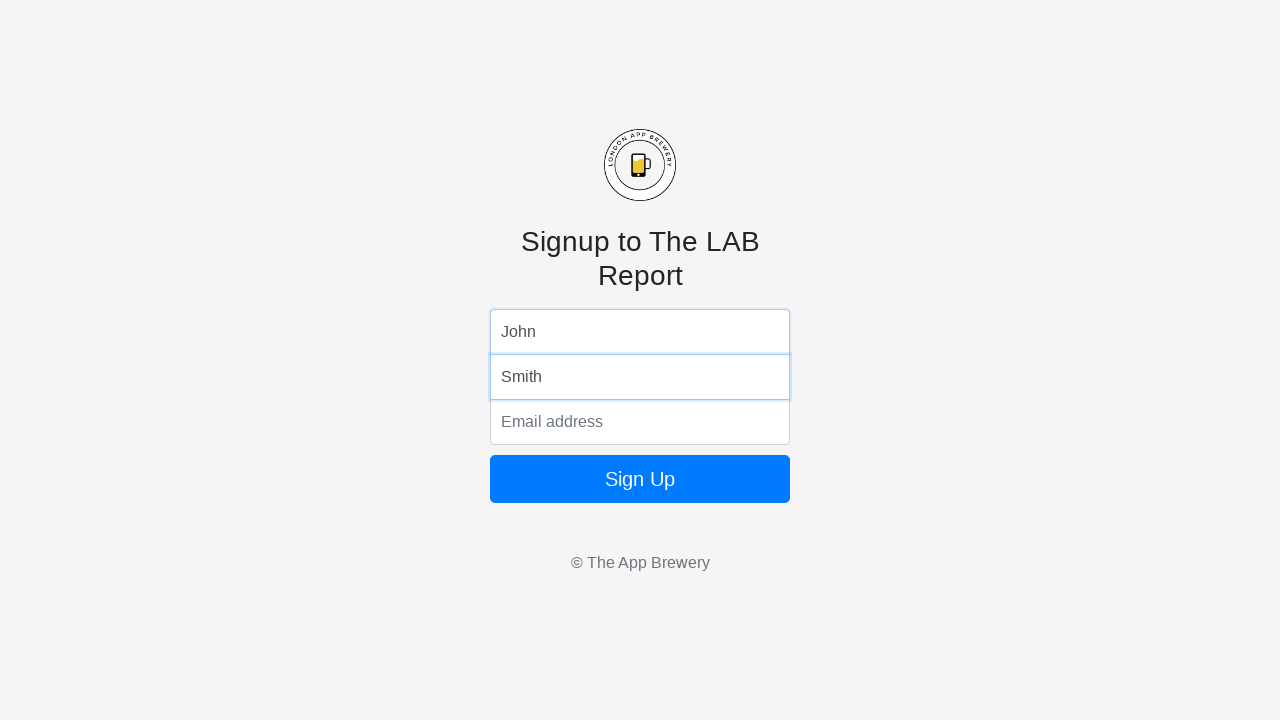

Filled email field with 'john.smith@example.com' on input[name='email']
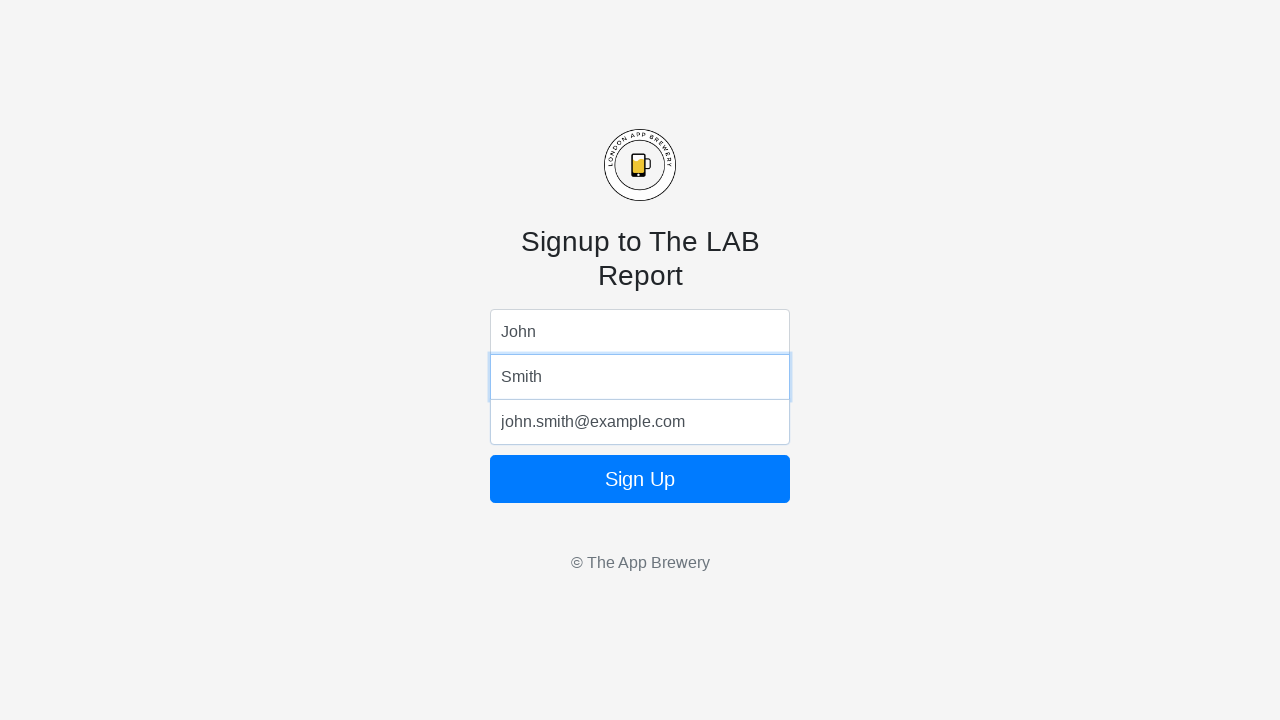

Clicked form submit button at (640, 479) on form button
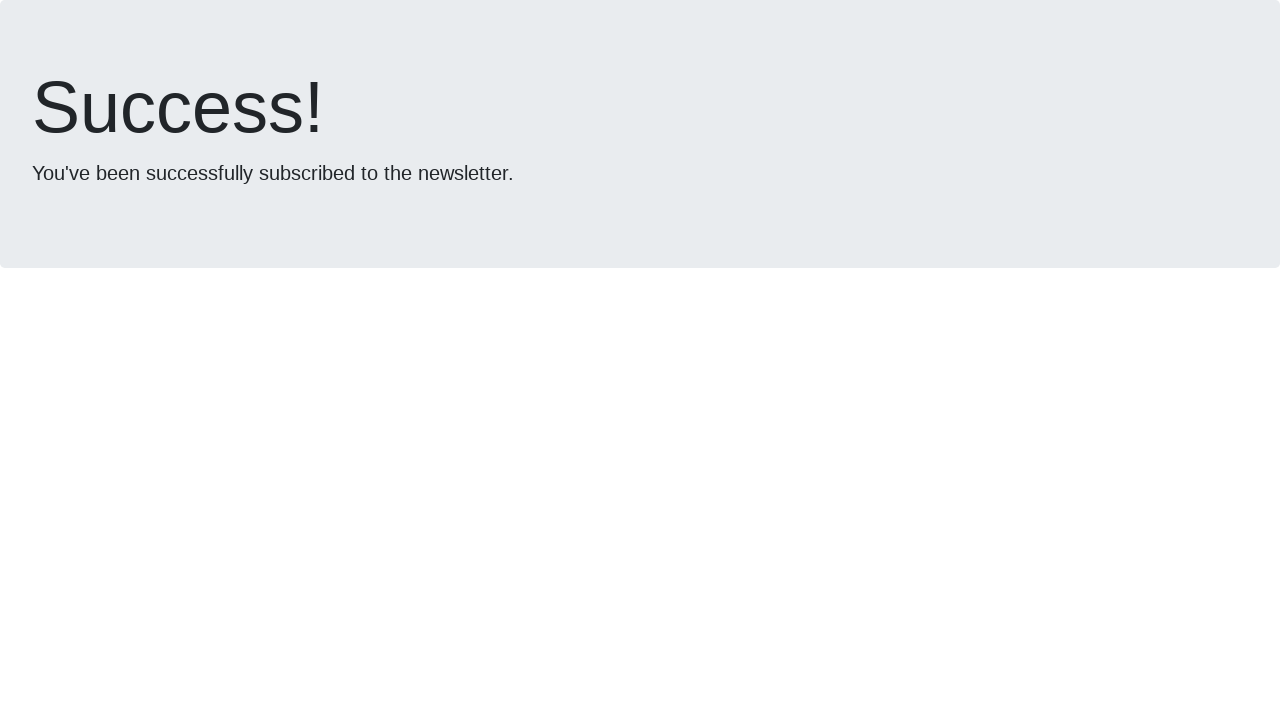

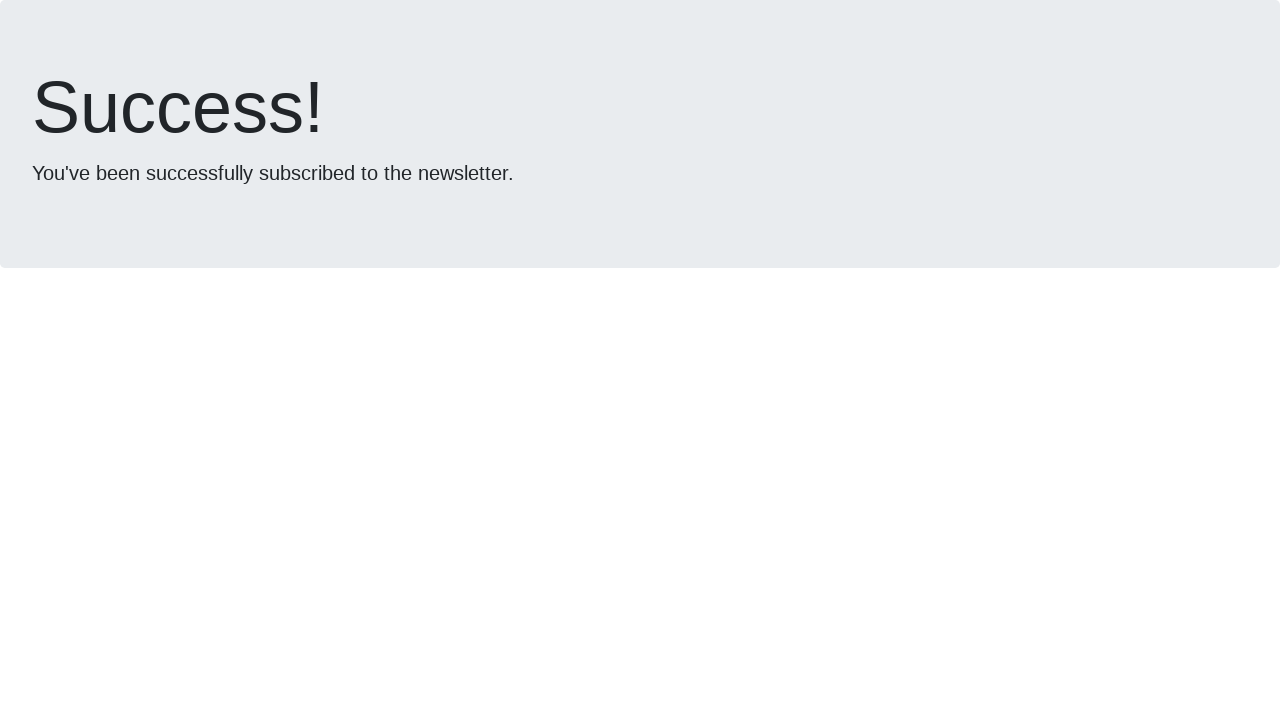